Tests dropdown selection by selecting an option using visible text

Starting URL: https://kristinek.github.io/site/examples/actions

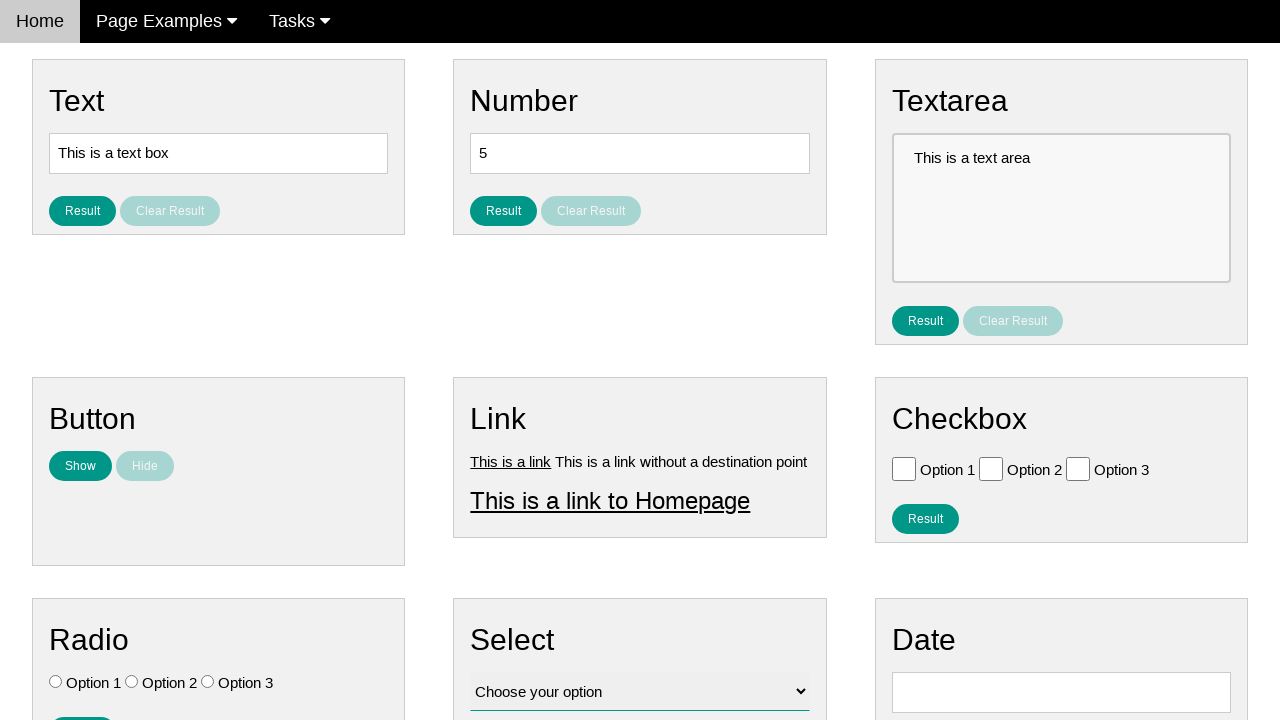

Navigated to actions examples page
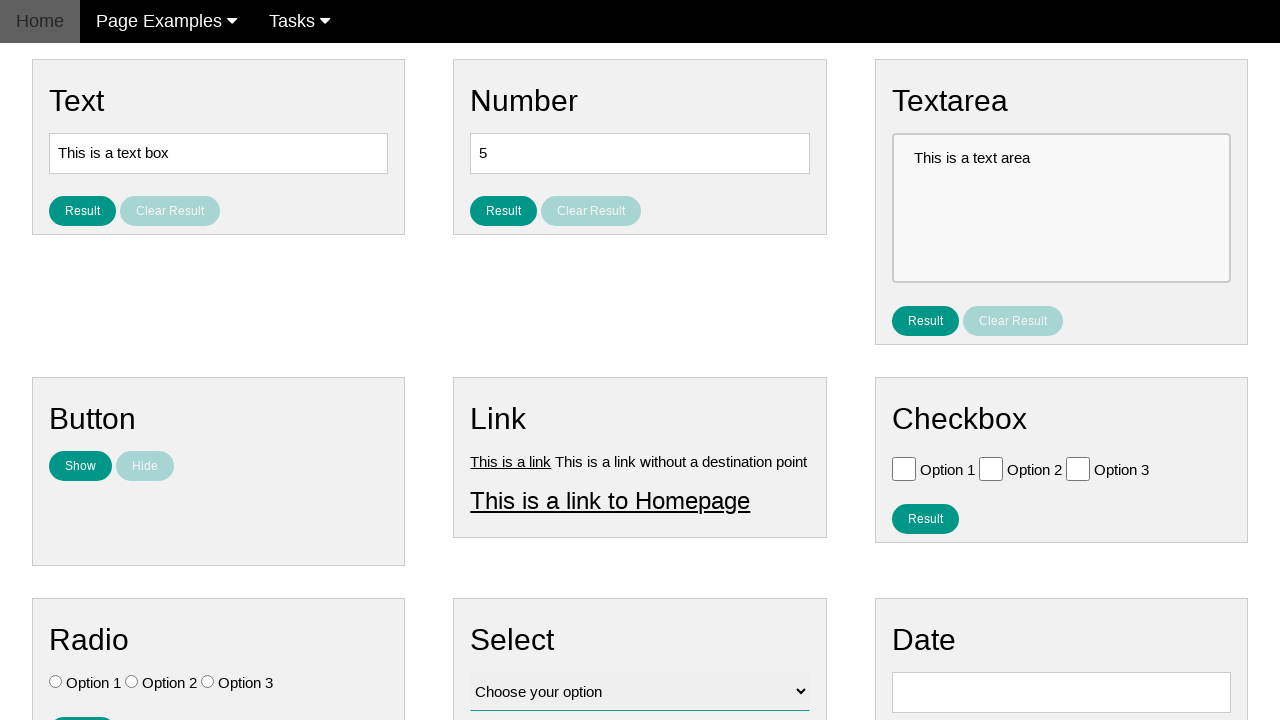

Selected 'Option 2' from dropdown using visible text on #vfb-12
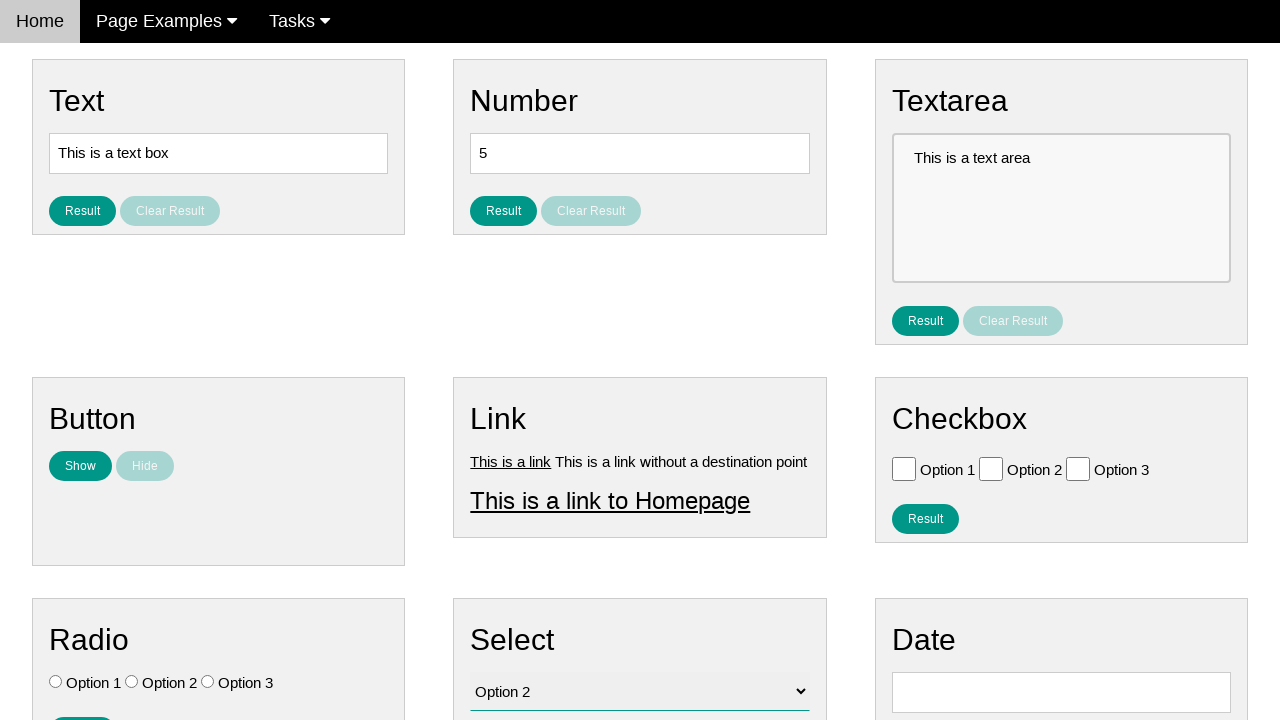

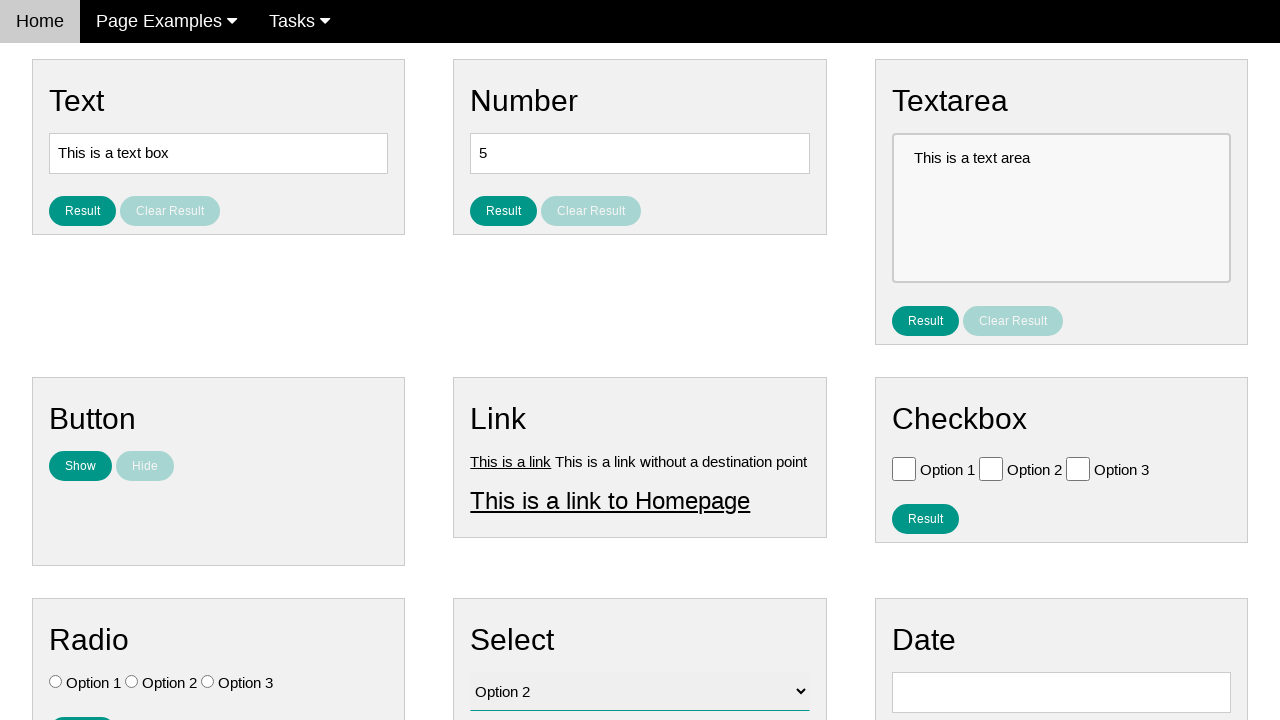